Tests interaction with iframes by accessing an iframe and modifying the text content of a heading element inside it.

Starting URL: https://demoqa.com/frames

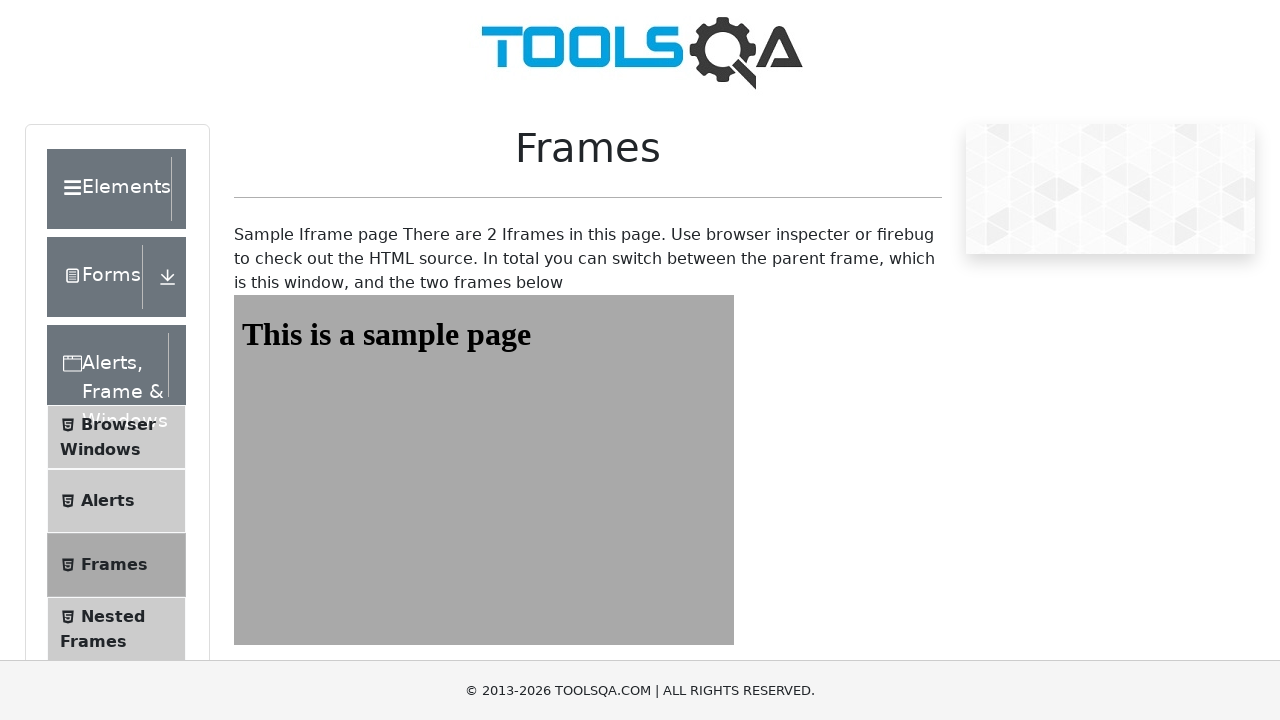

Located iframe with id 'frame1'
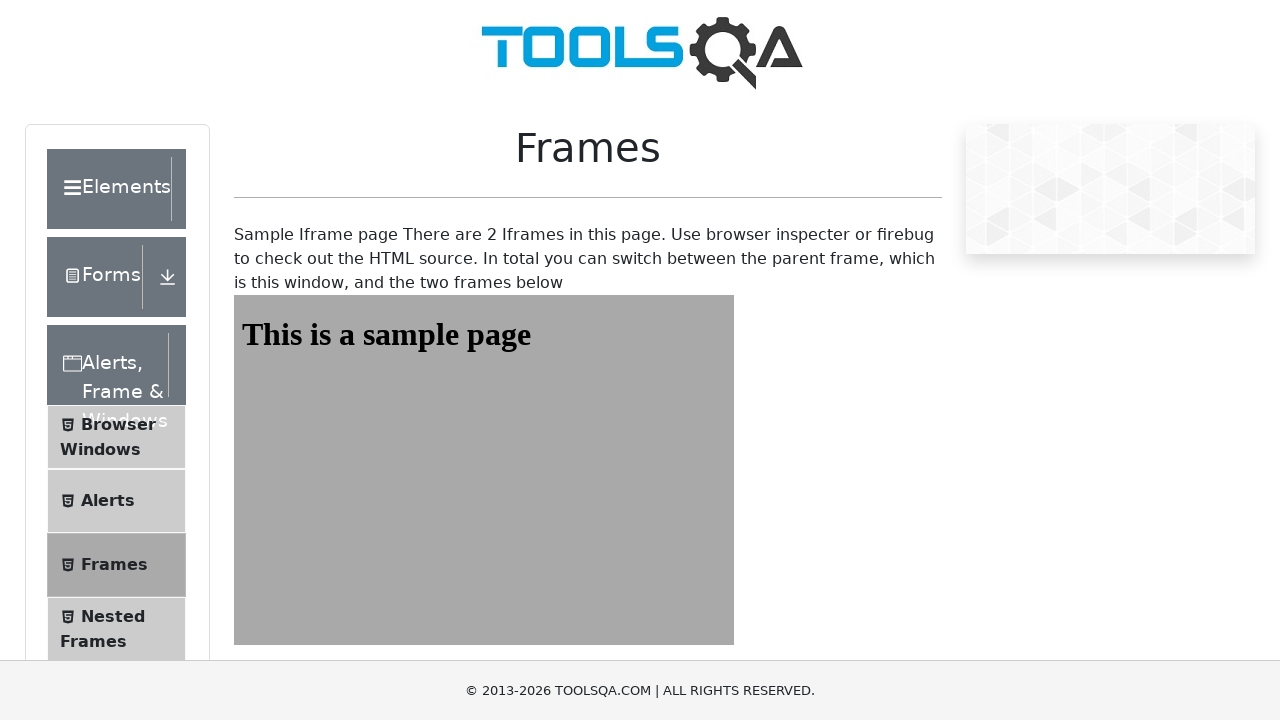

Modified heading text inside iframe to 'TEST'
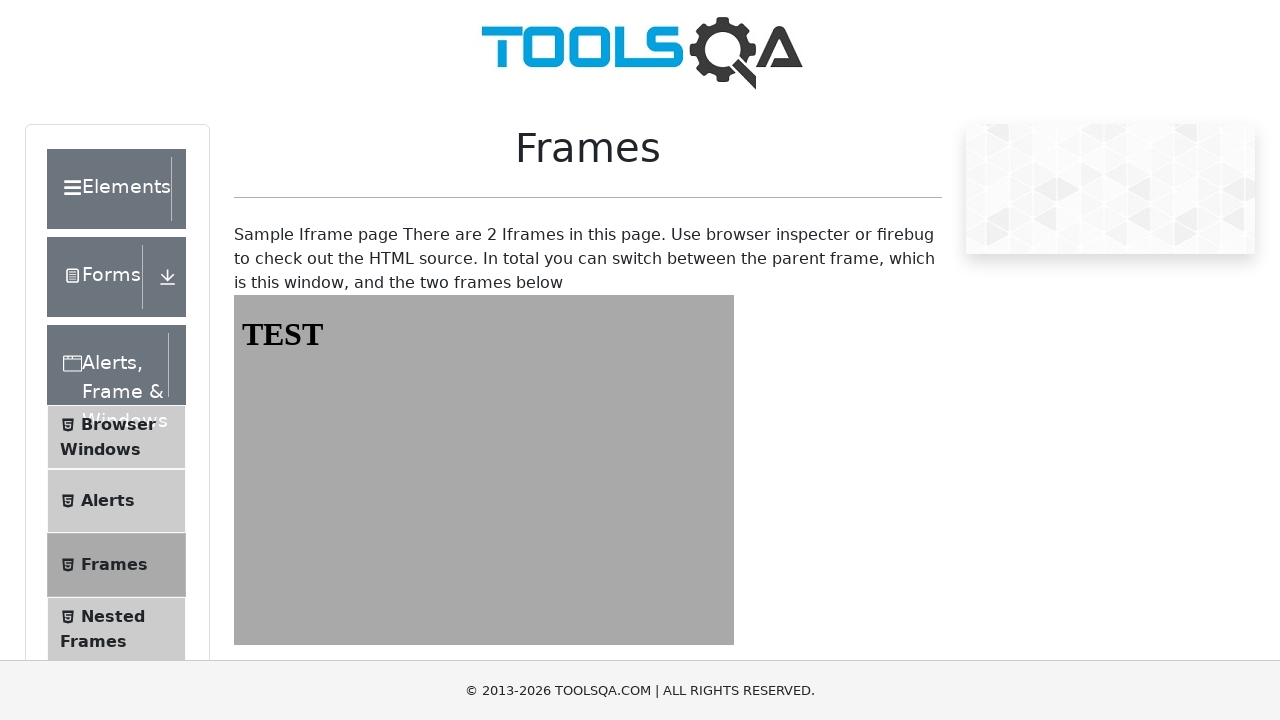

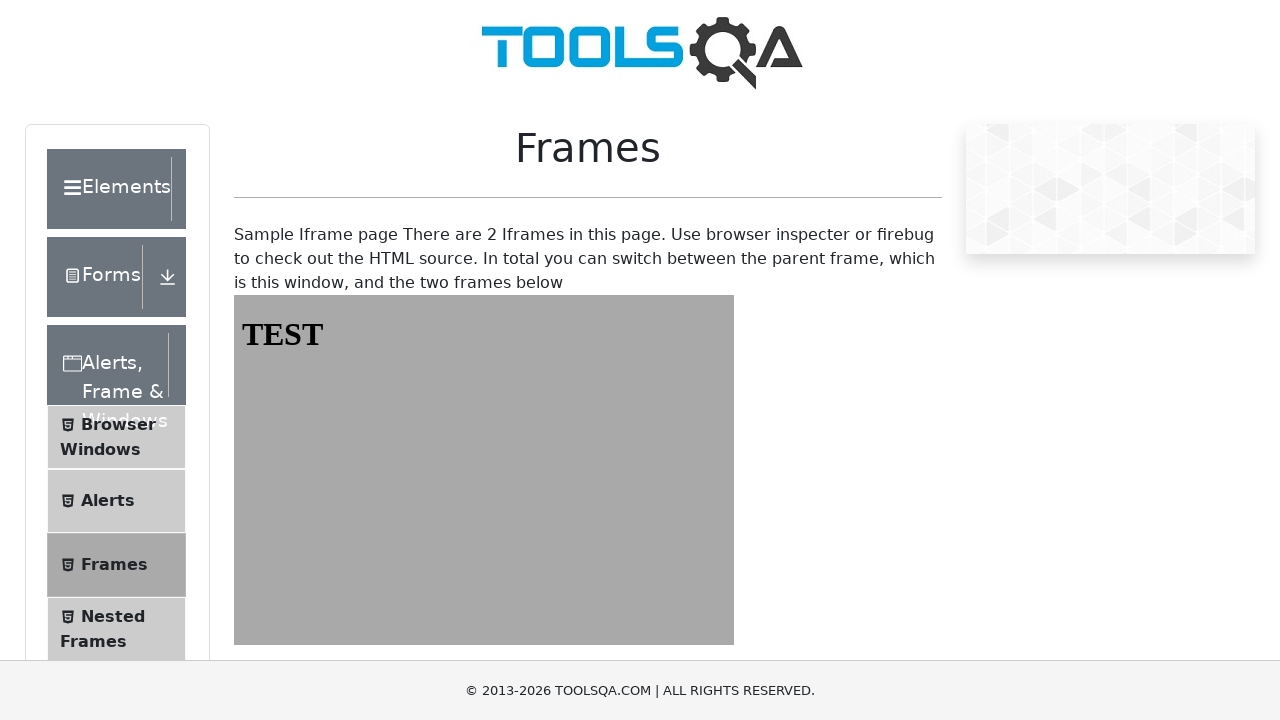